Tests a time picker clock component by navigating through menu options, opening the time picker, dragging the clock hands to set a specific time, selecting PM, and confirming the selection.

Starting URL: https://demoapps.qspiders.com/ui?scenario=1

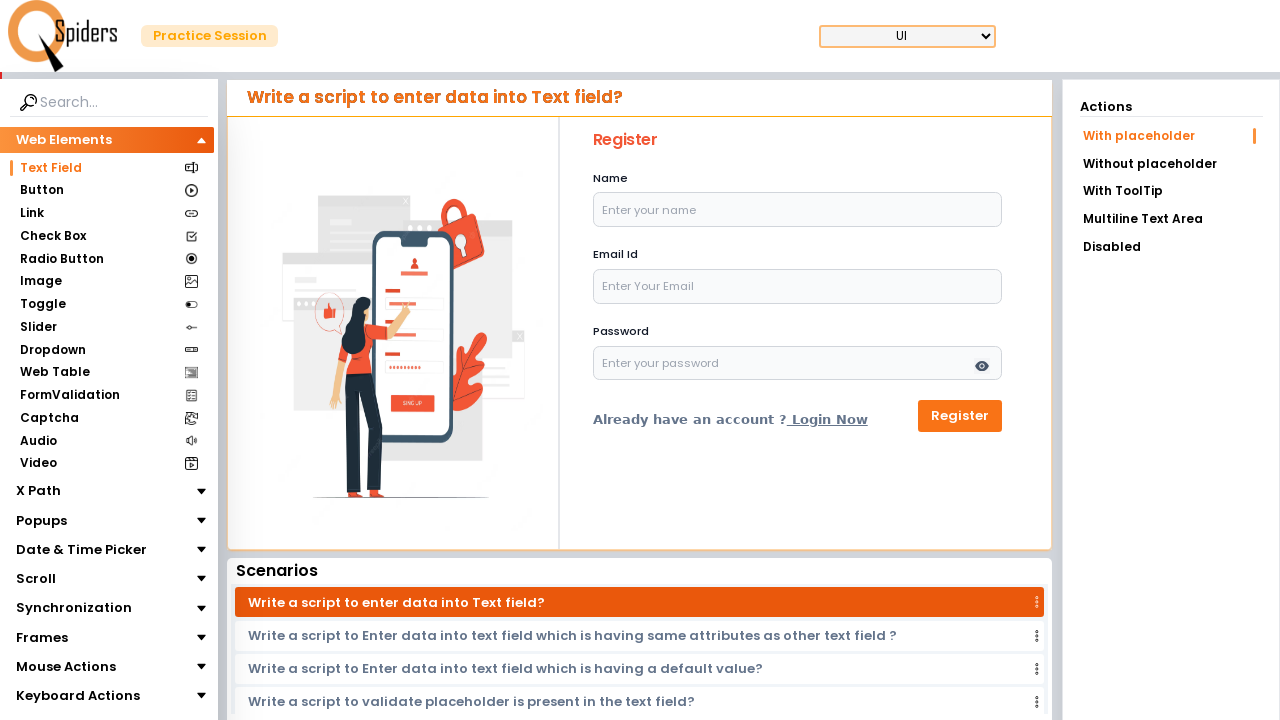

Clicked on 'Date & Time Picker' section at (82, 550) on xpath=//section[text()='Date & Time Picker']
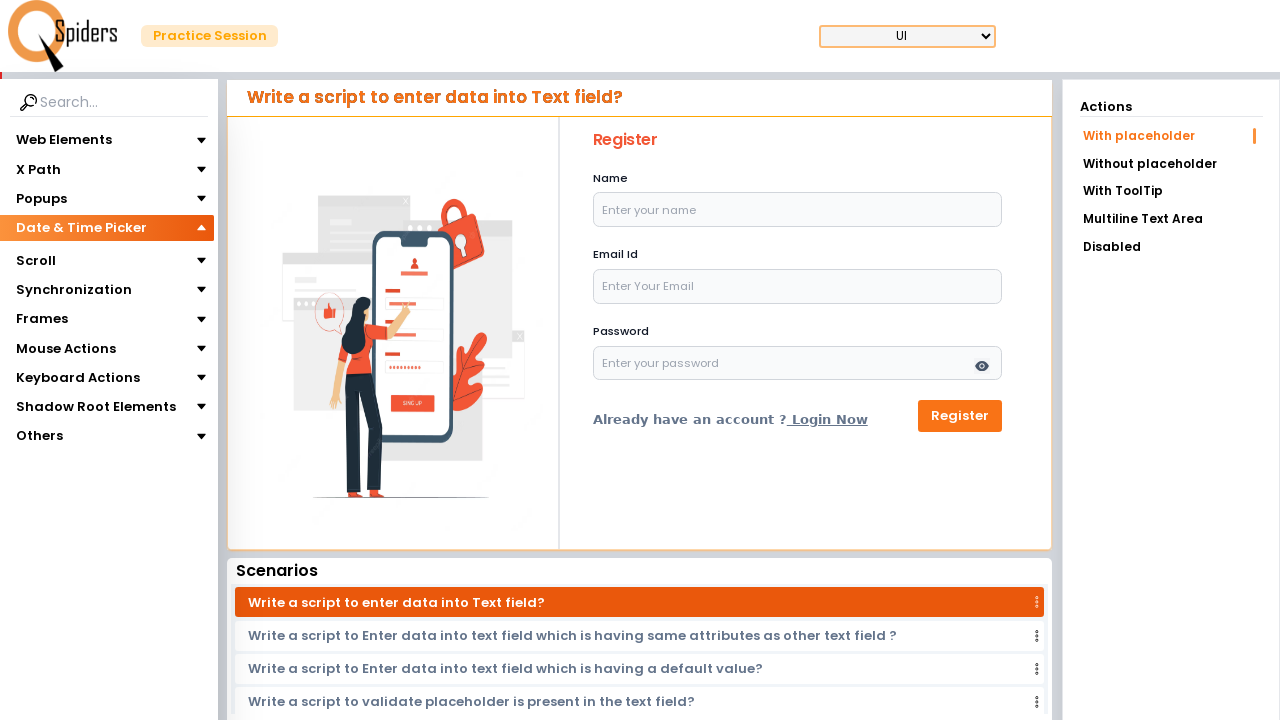

Clicked on 'Time Picker' subsection at (56, 278) on xpath=//section[text()='Time Picker']
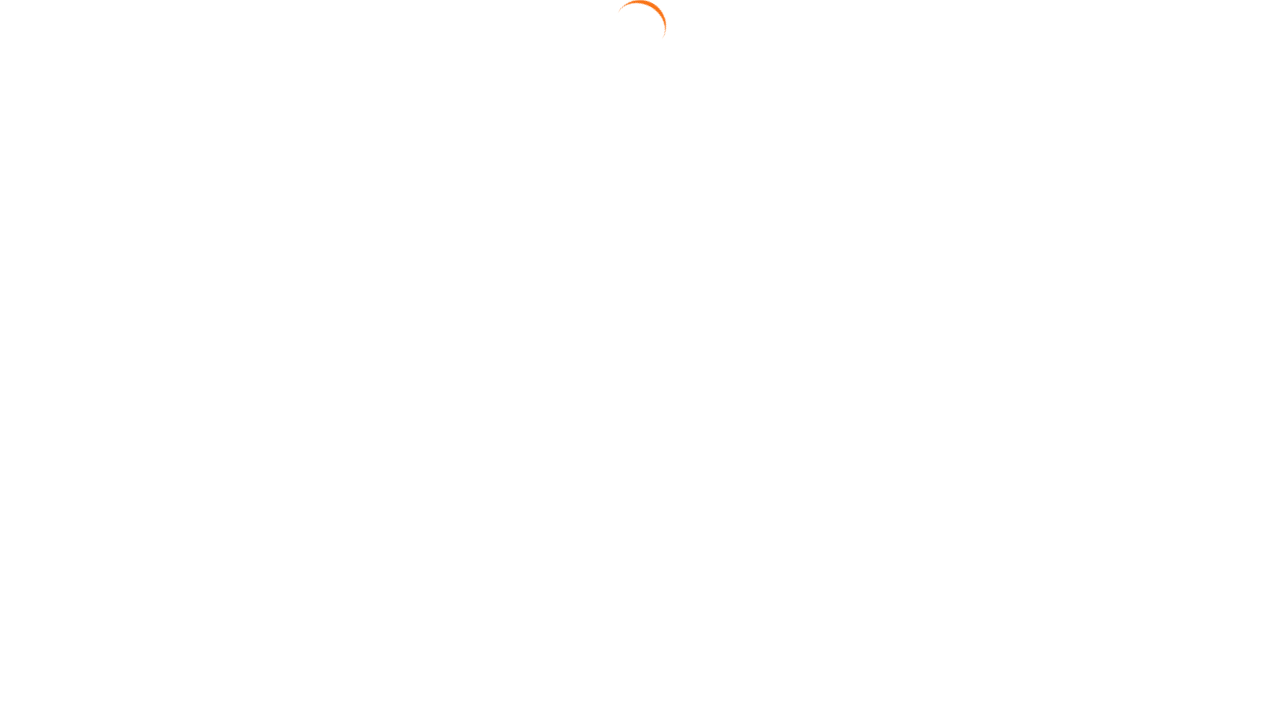

Clicked on 'Time Picker Clock' link at (1171, 162) on xpath=//a[text()='Time Picker Clock']
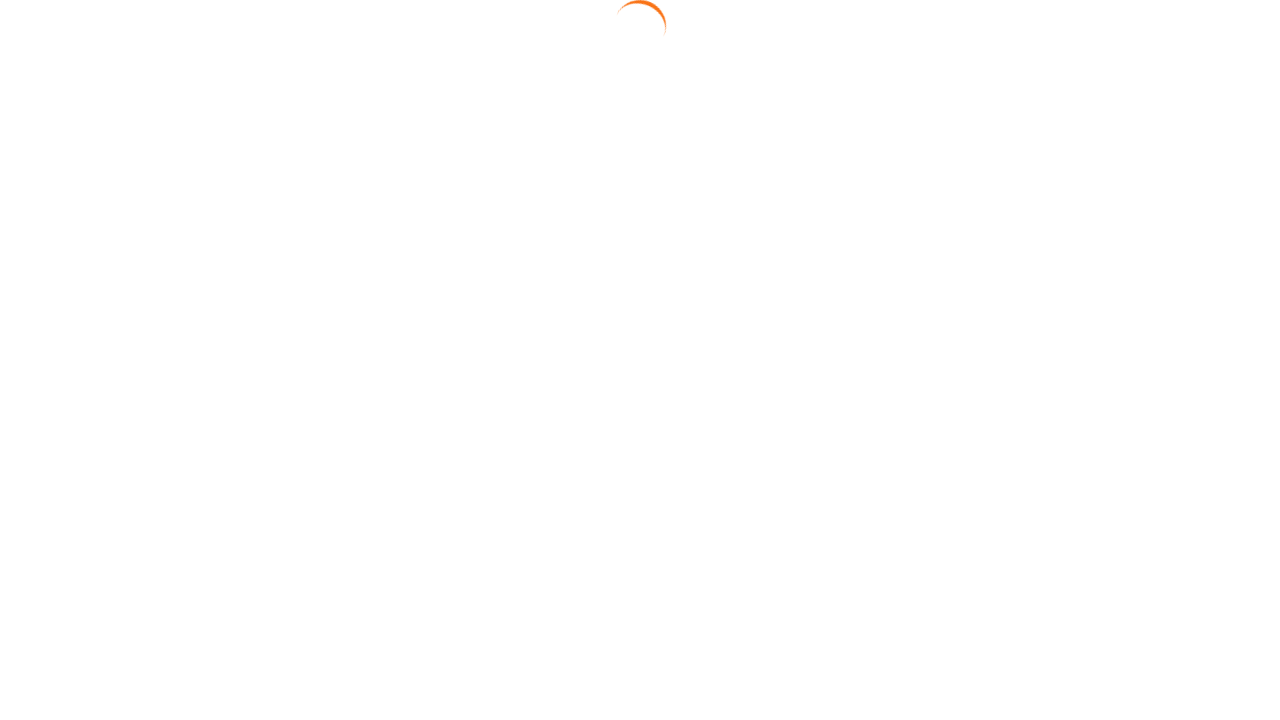

Clicked on time input field to open the clock picker at (644, 282) on #\:r3\:
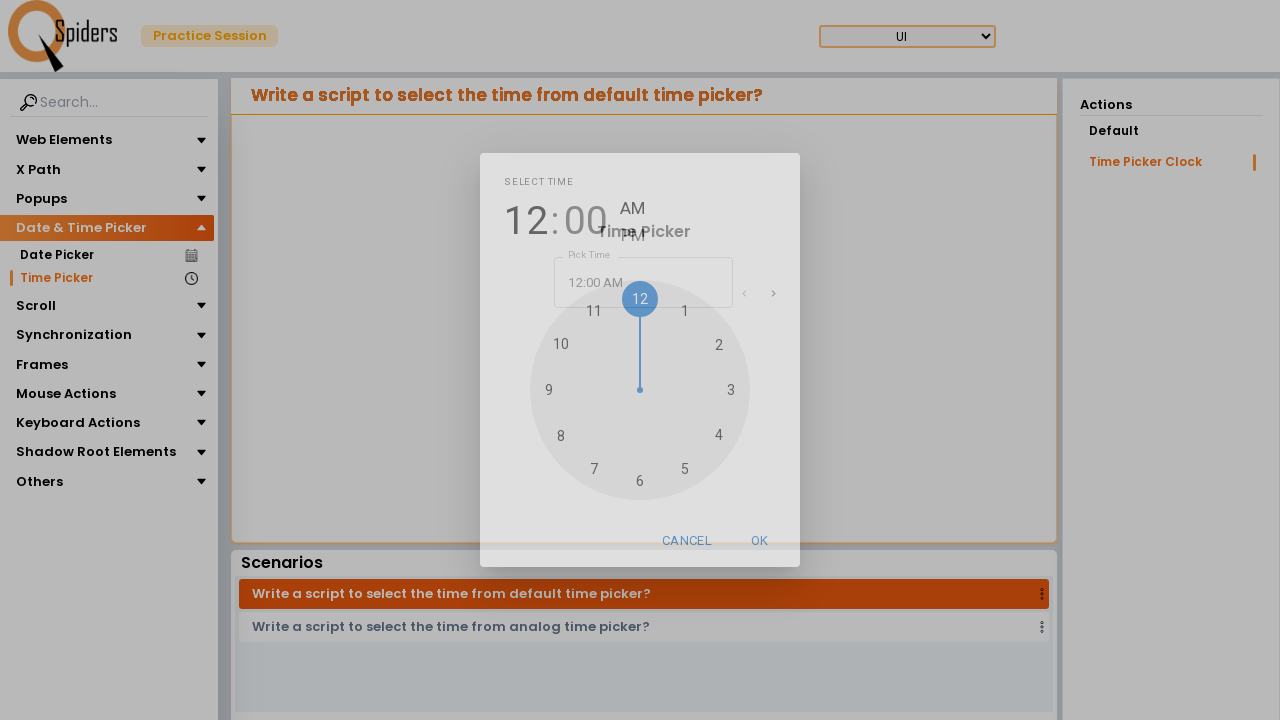

Clock picker component appeared
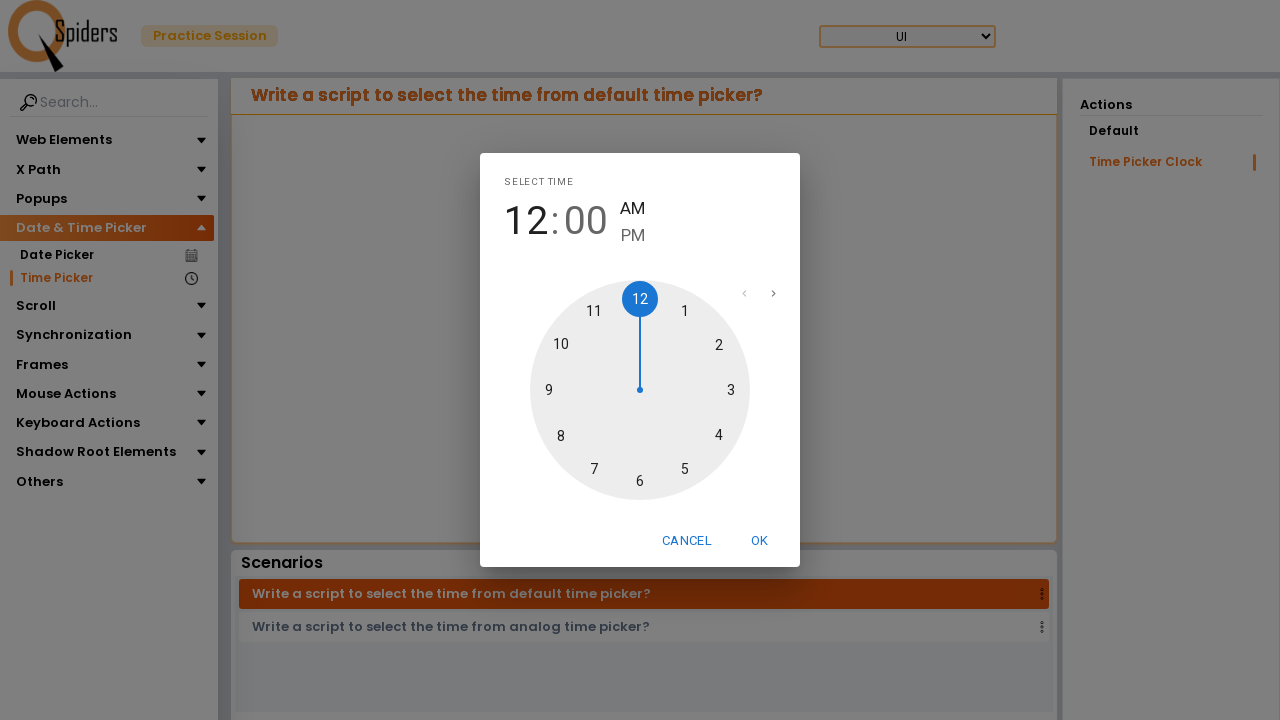

Dragged clock hand to set hour value at (532, 418)
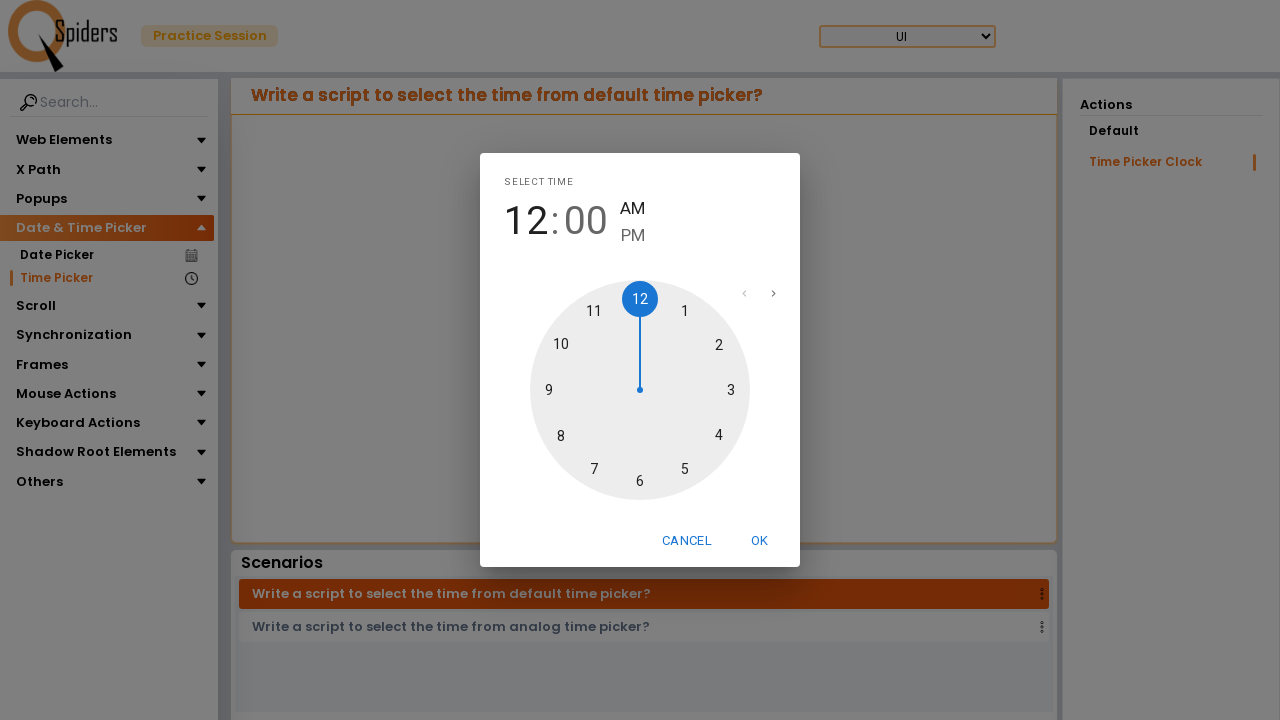

Waited 1 second for hour hand drag to complete
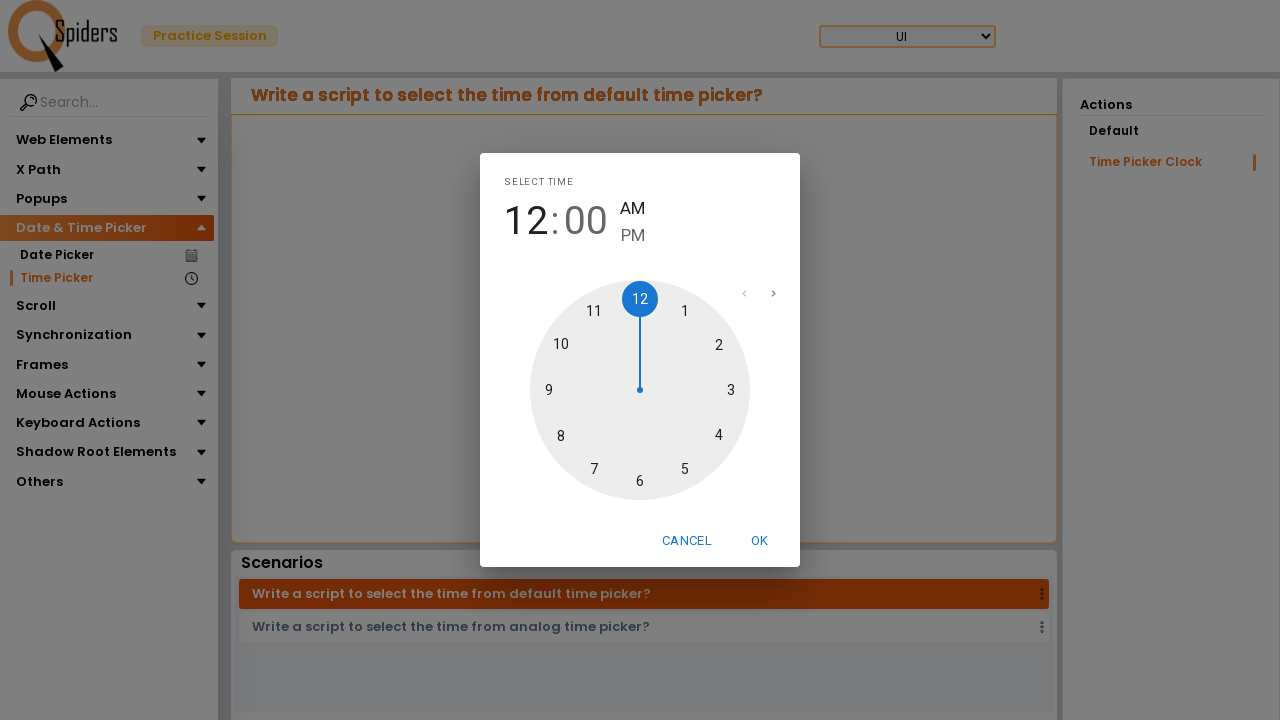

Dragged clock hand to set minute value at (542, 332)
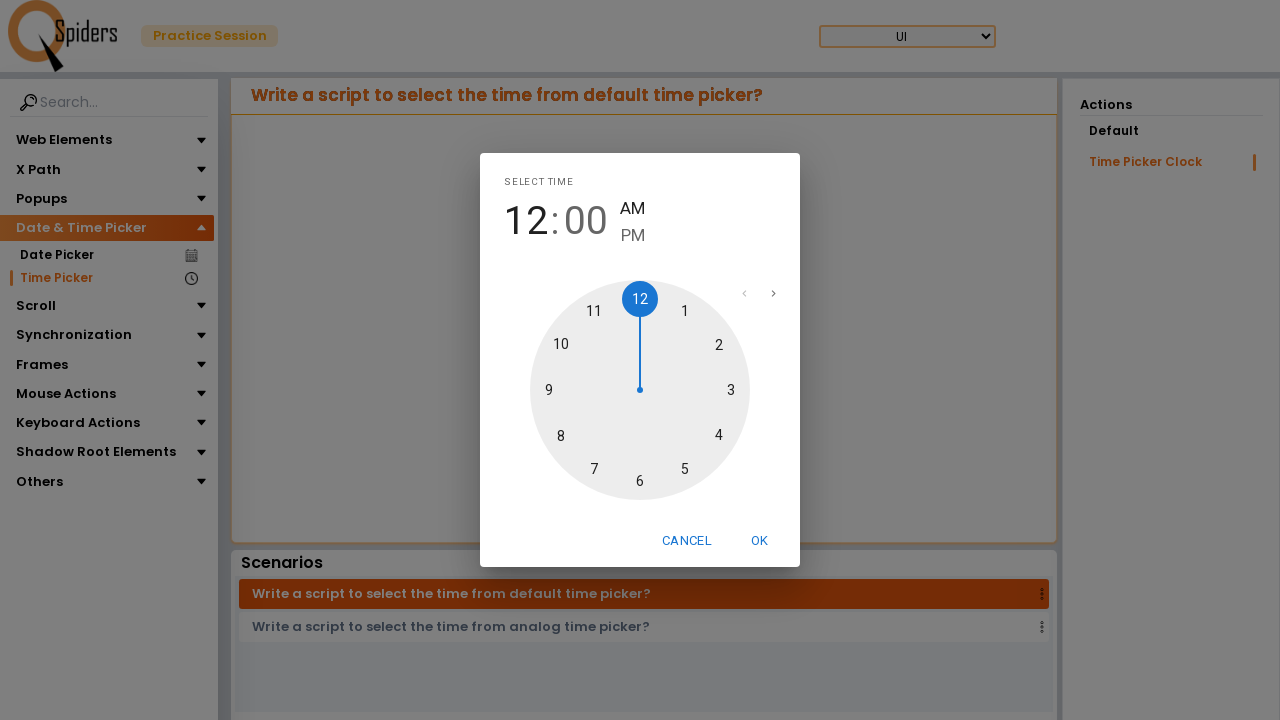

Waited 1 second for minute hand drag to complete
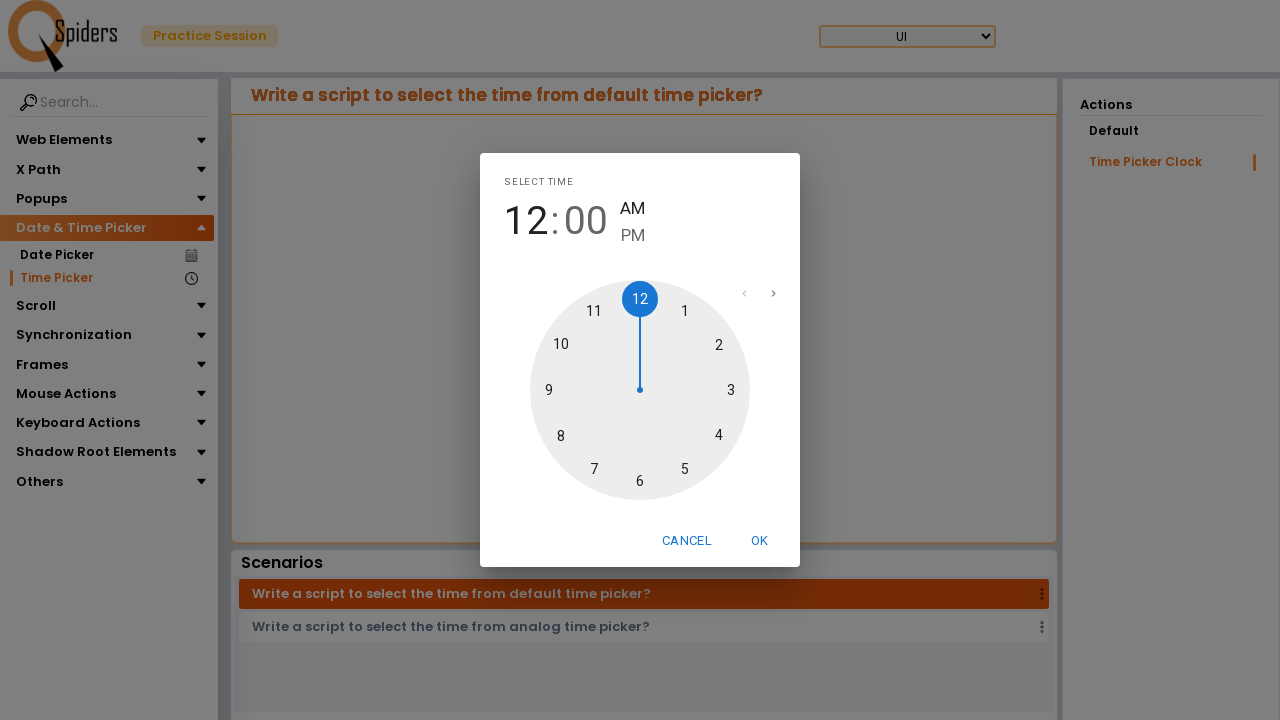

Clicked on 'PM' button to set time to PM at (633, 235) on xpath=//span[text()='PM']
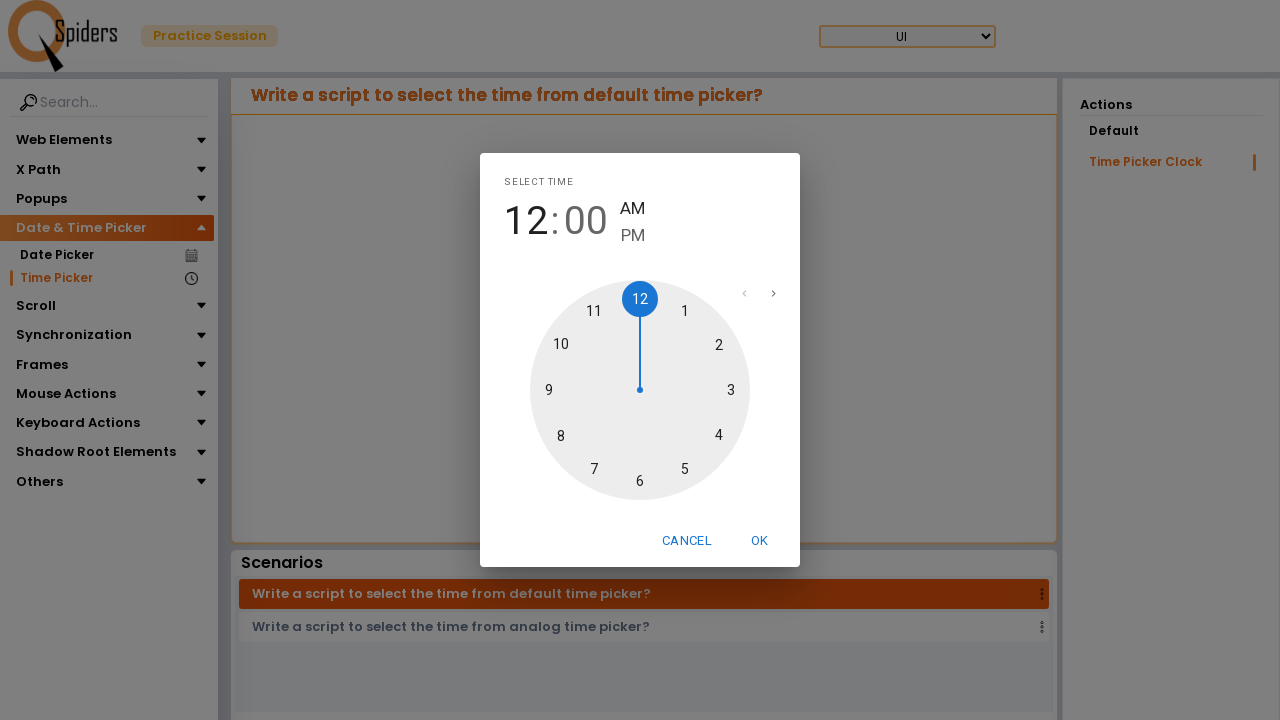

Waited 1 second after selecting PM
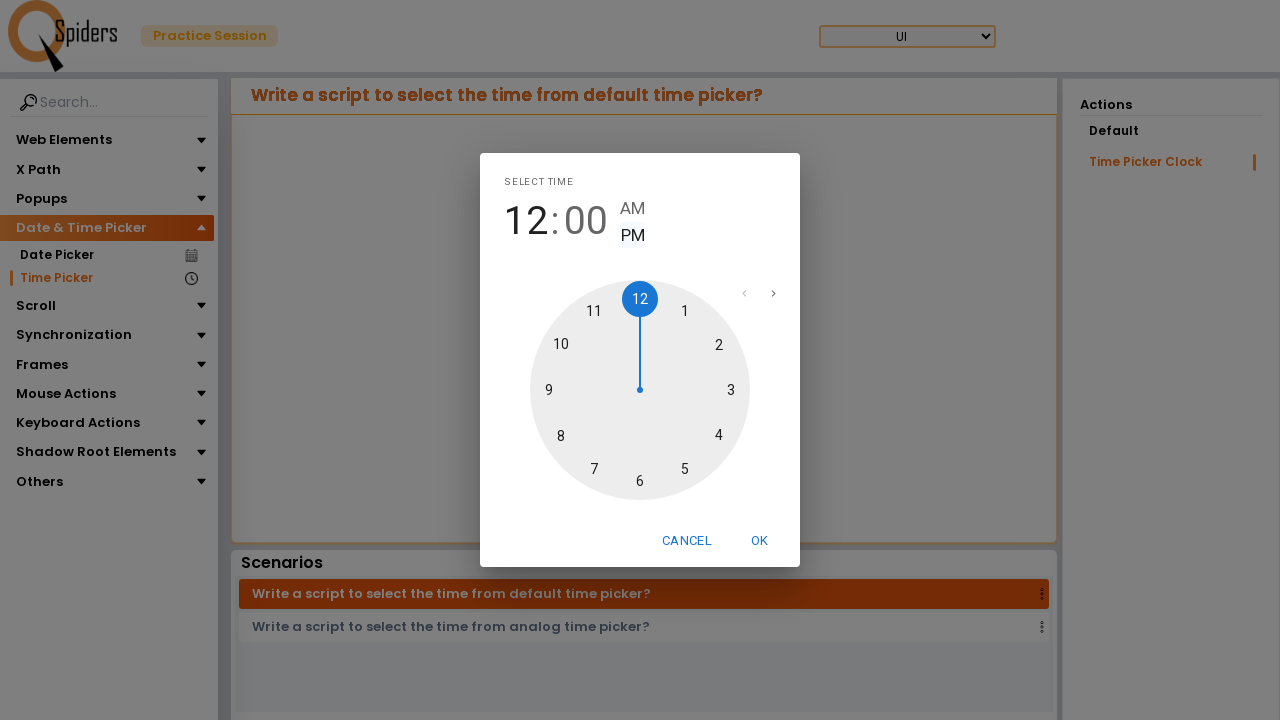

Clicked 'OK' button to confirm time selection at (760, 542) on xpath=//button[text()='OK']
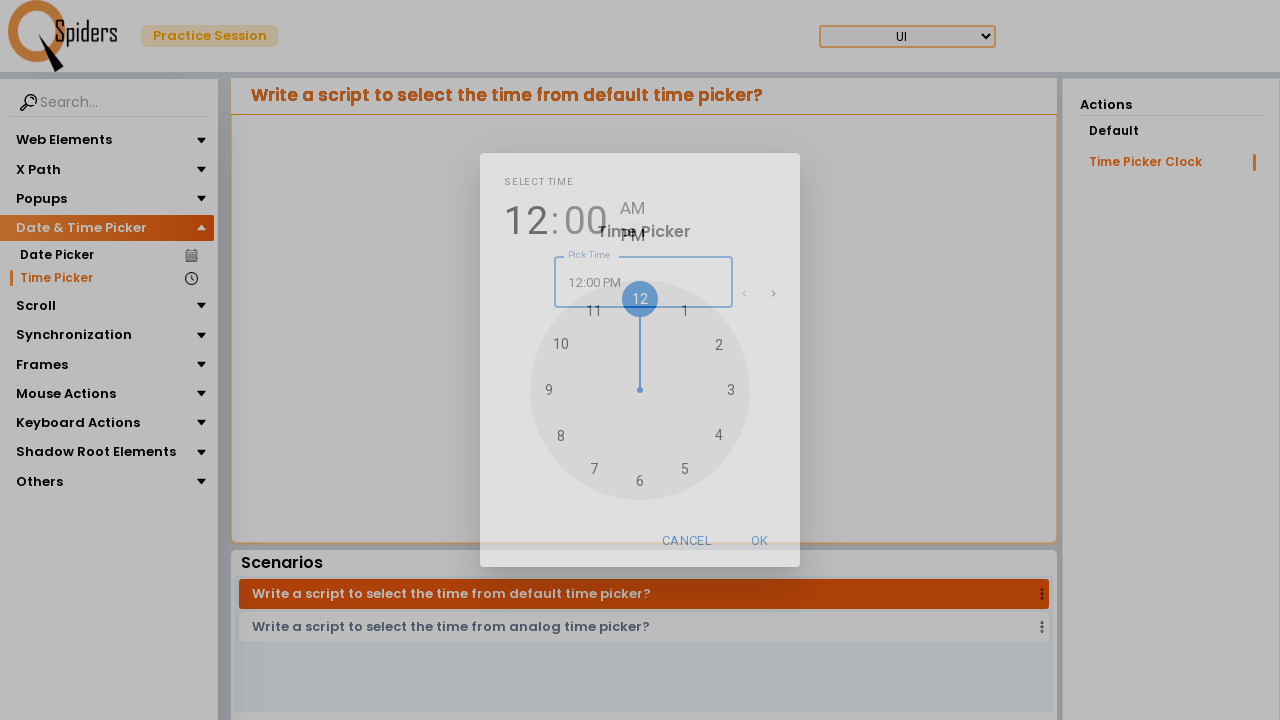

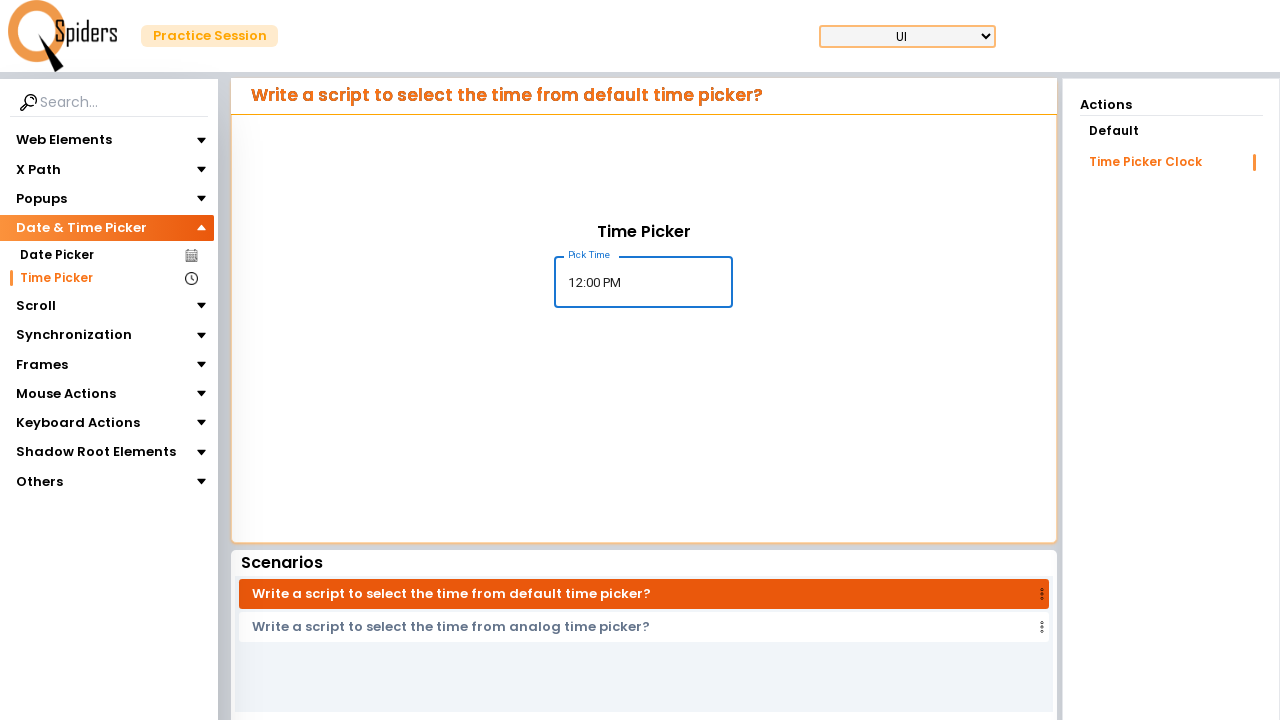